Tests navigation on the jQueryUI website by clicking on different interaction tabs (Sortable and Resizable) from the sidebar menu

Starting URL: https://jqueryui.com/

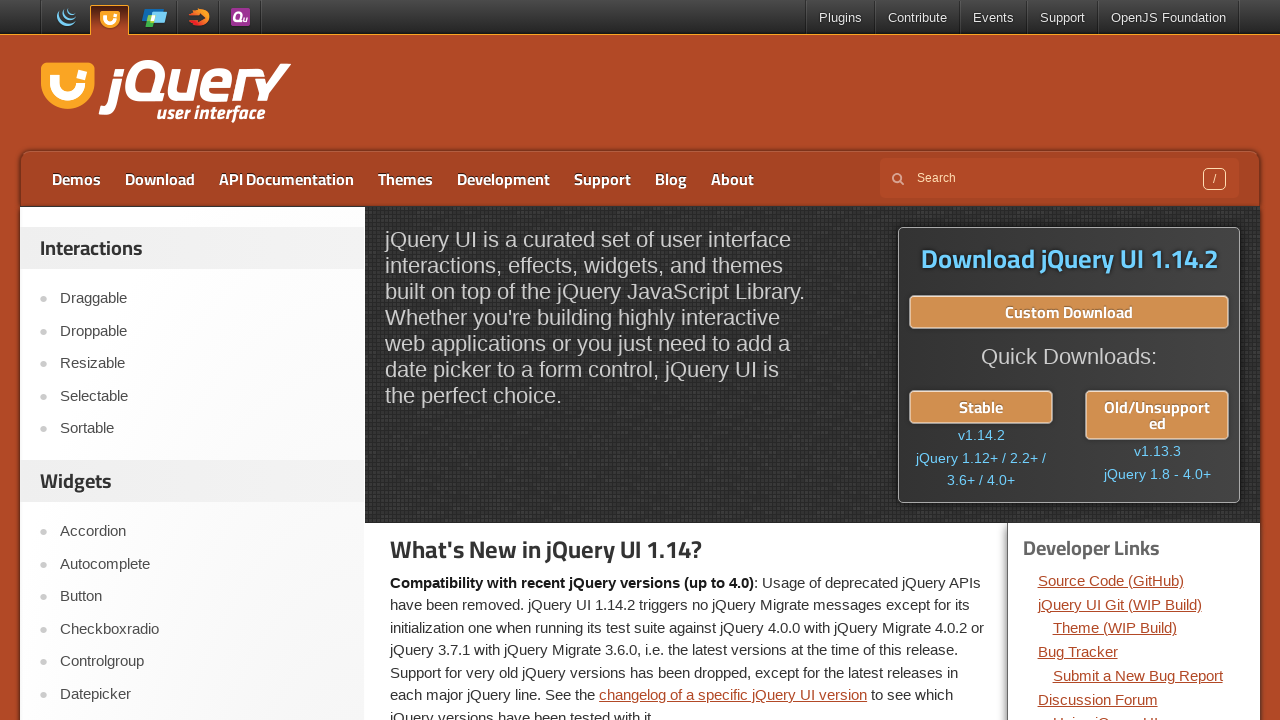

Clicked on 'Sortable' tab in the sidebar interactions menu at (196, 429) on xpath=//div[@id='sidebar']/aside[1]/ul/li >> internal:has-text="Sortable"i
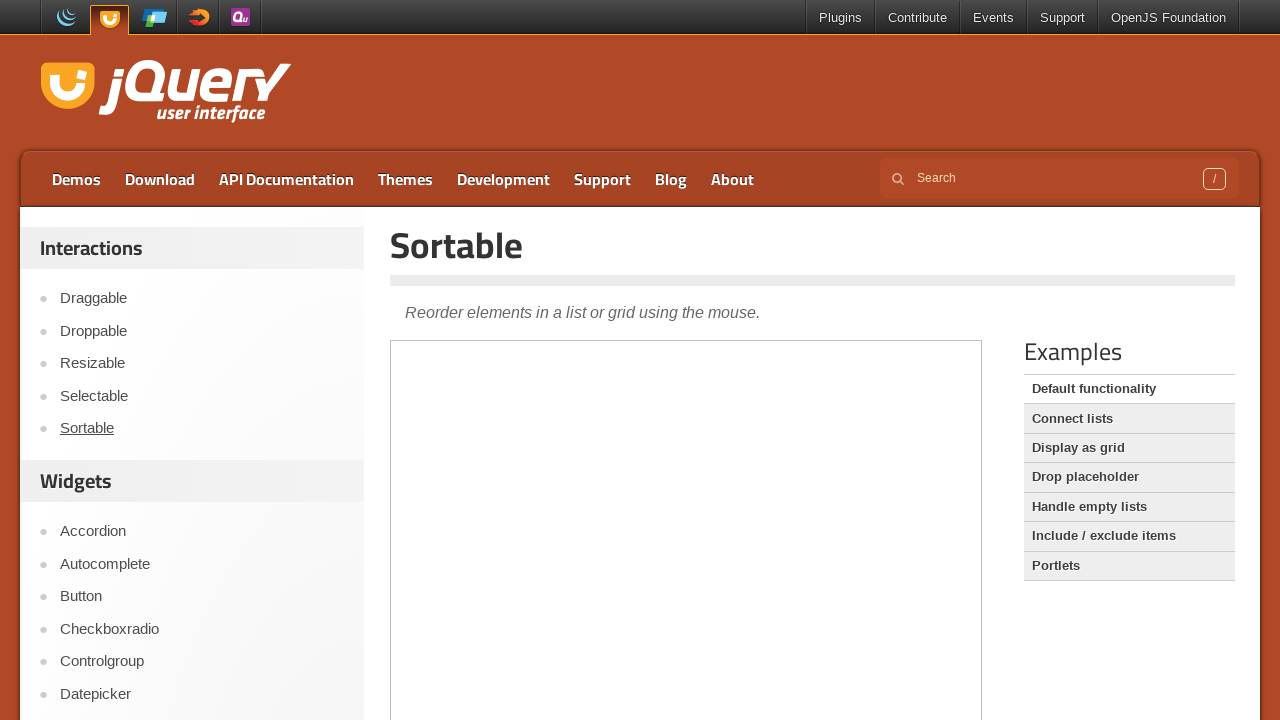

Waited for page to load after clicking Sortable tab
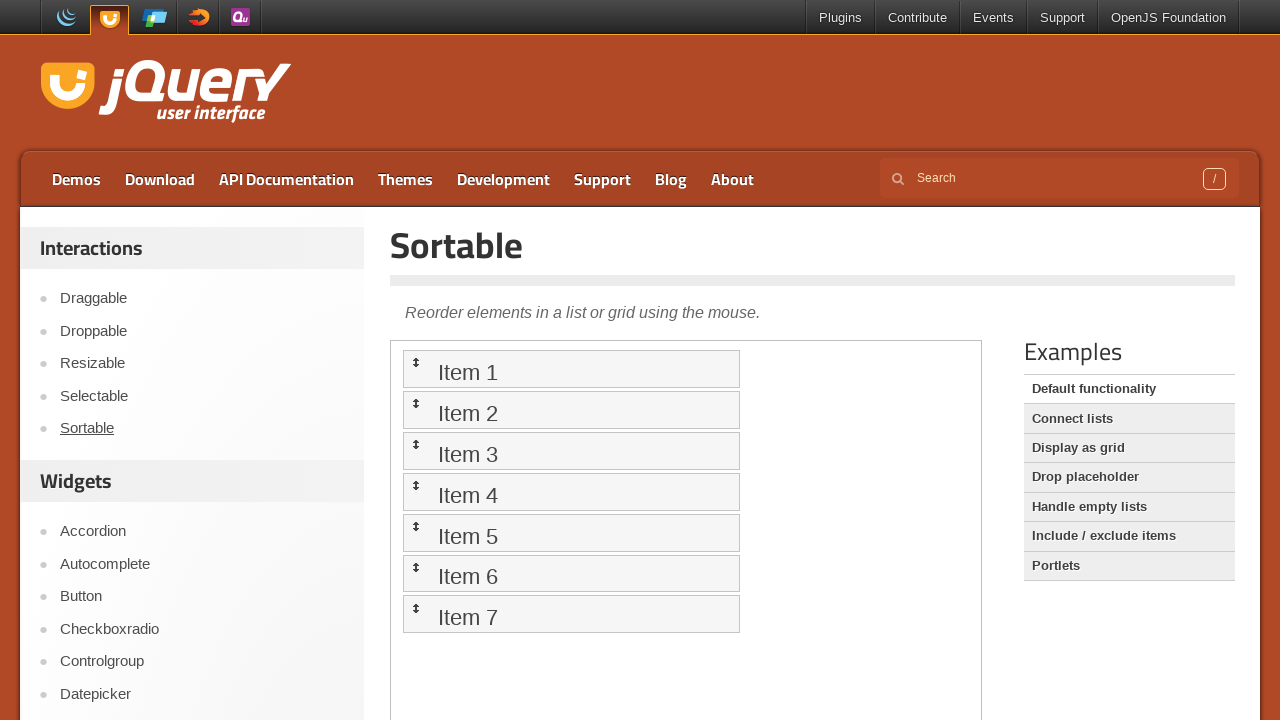

Clicked on 'Resizable' tab in the sidebar interactions menu at (196, 364) on xpath=//div[@id='sidebar']/aside[1]/ul/li >> internal:has-text="Resizable"i
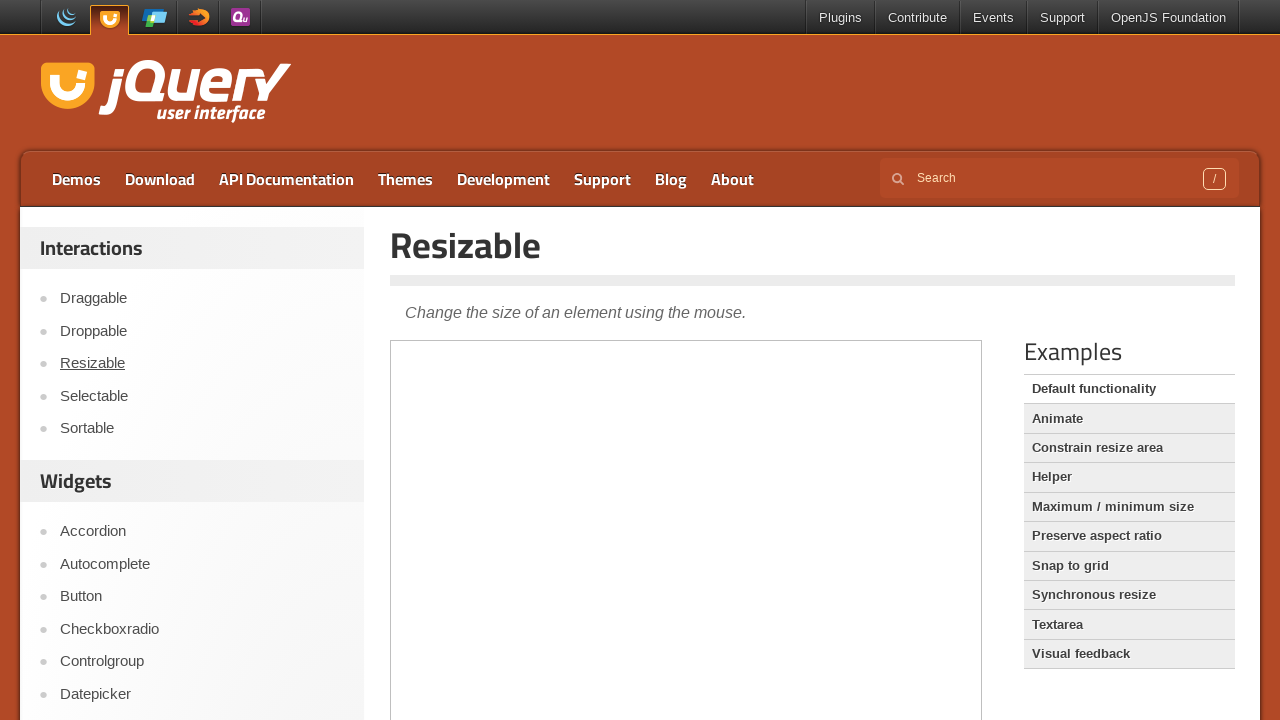

Waited for page to load after clicking Resizable tab
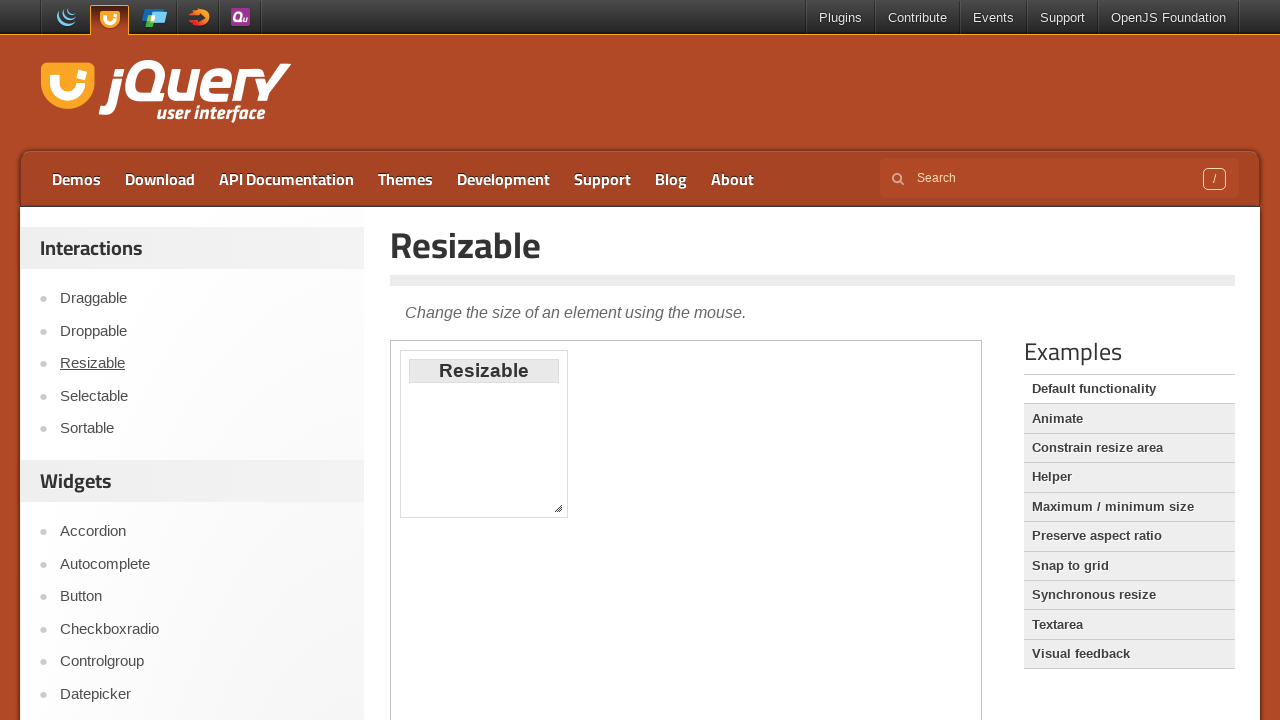

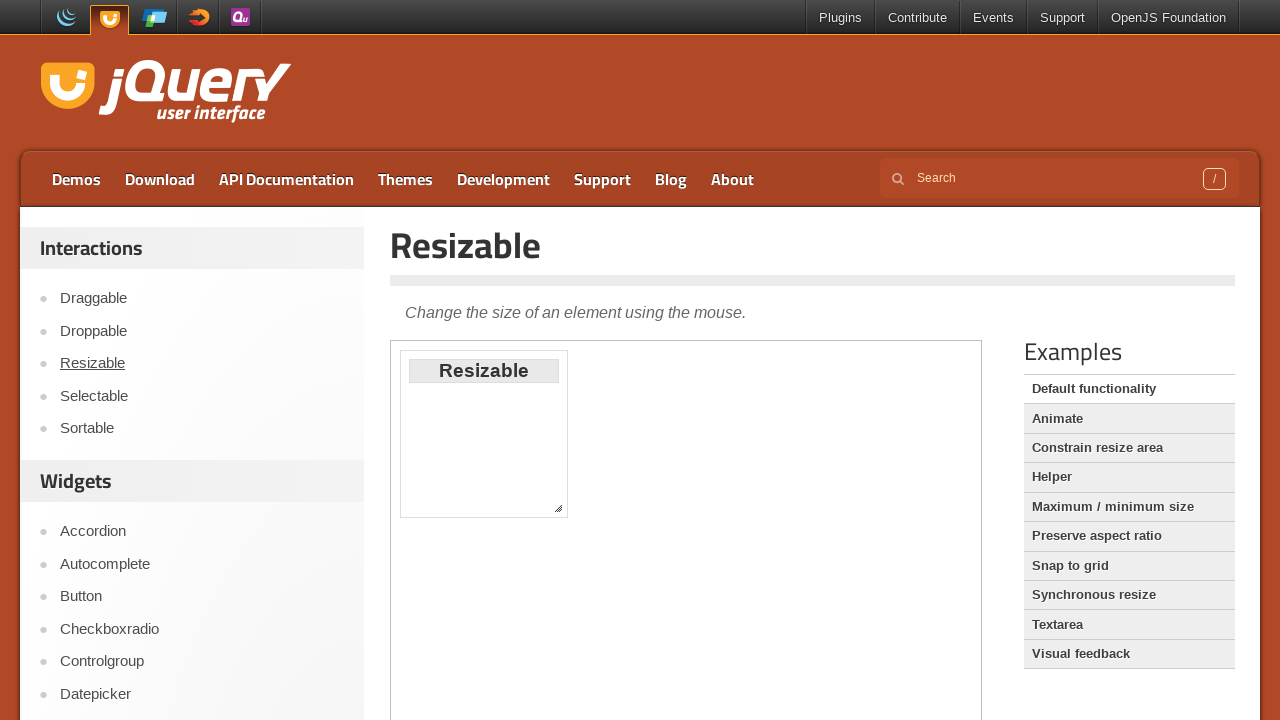